Tests a signature pad canvas by drawing a pattern using mouse drag actions (click and hold, move by offsets to create shapes), then clicks the clear button to reset the canvas.

Starting URL: http://szimek.github.io/signature_pad/

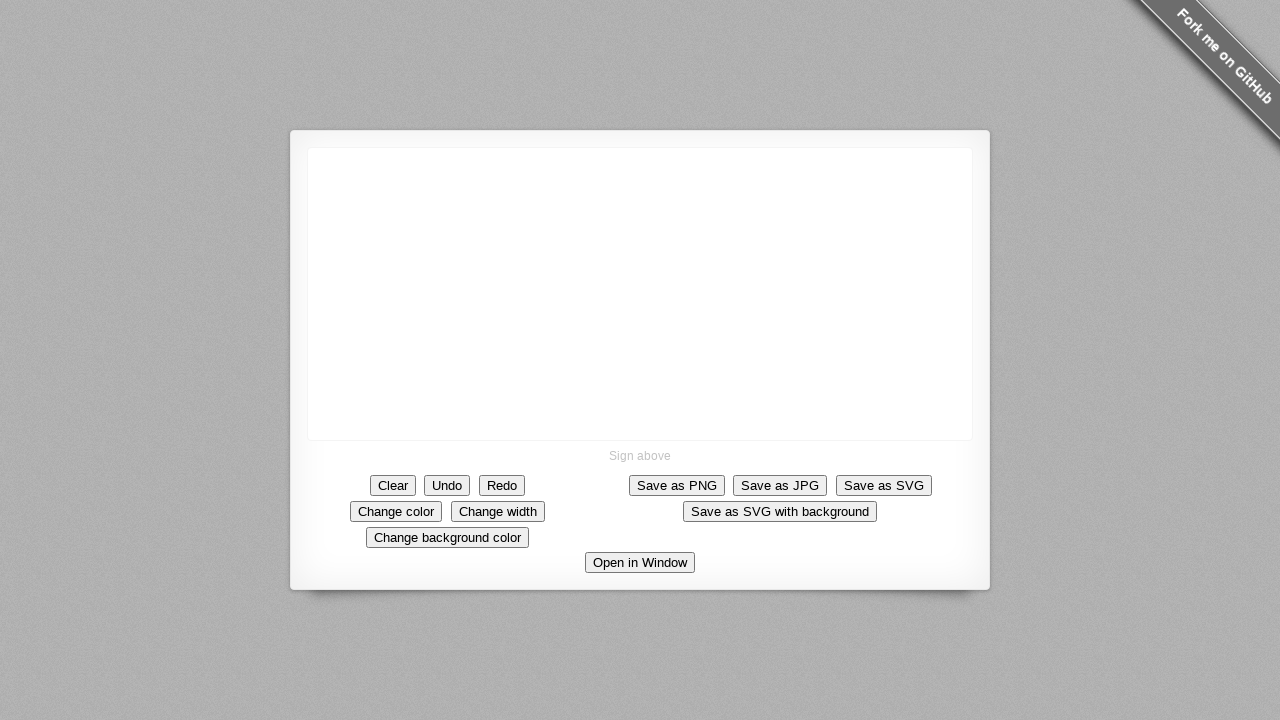

Located the signature pad canvas area
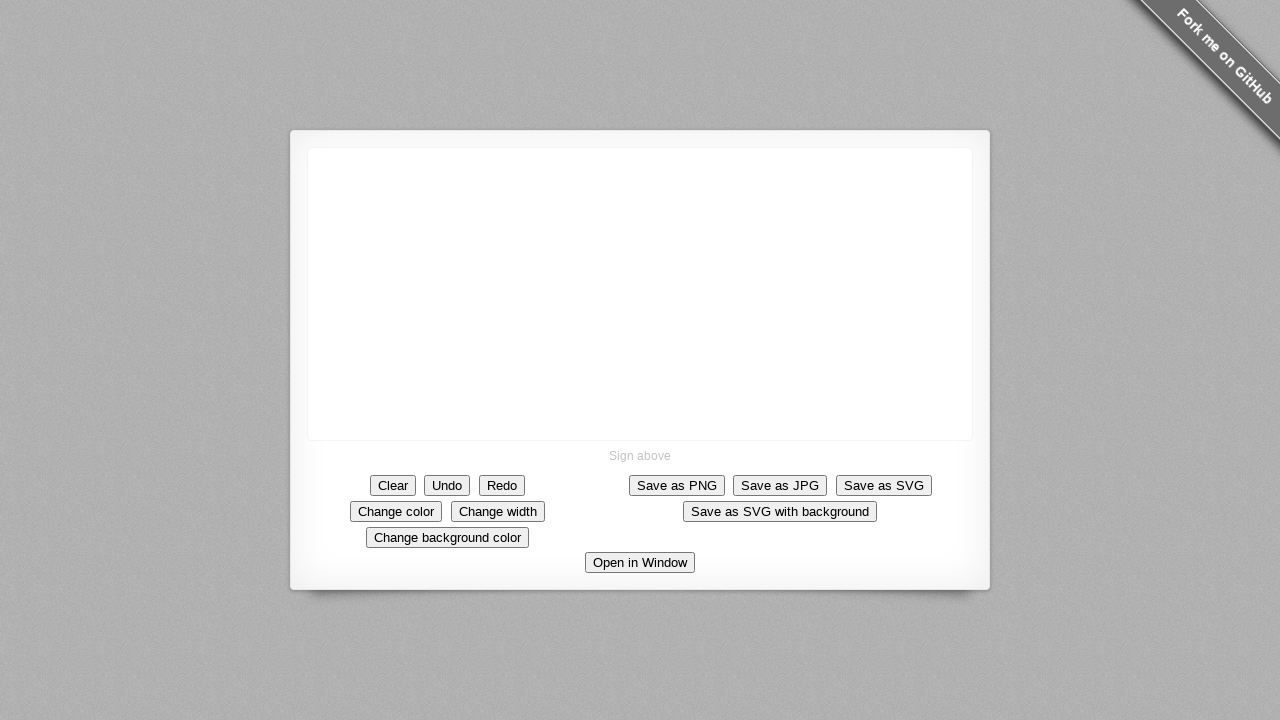

Retrieved bounding box of canvas to calculate center point
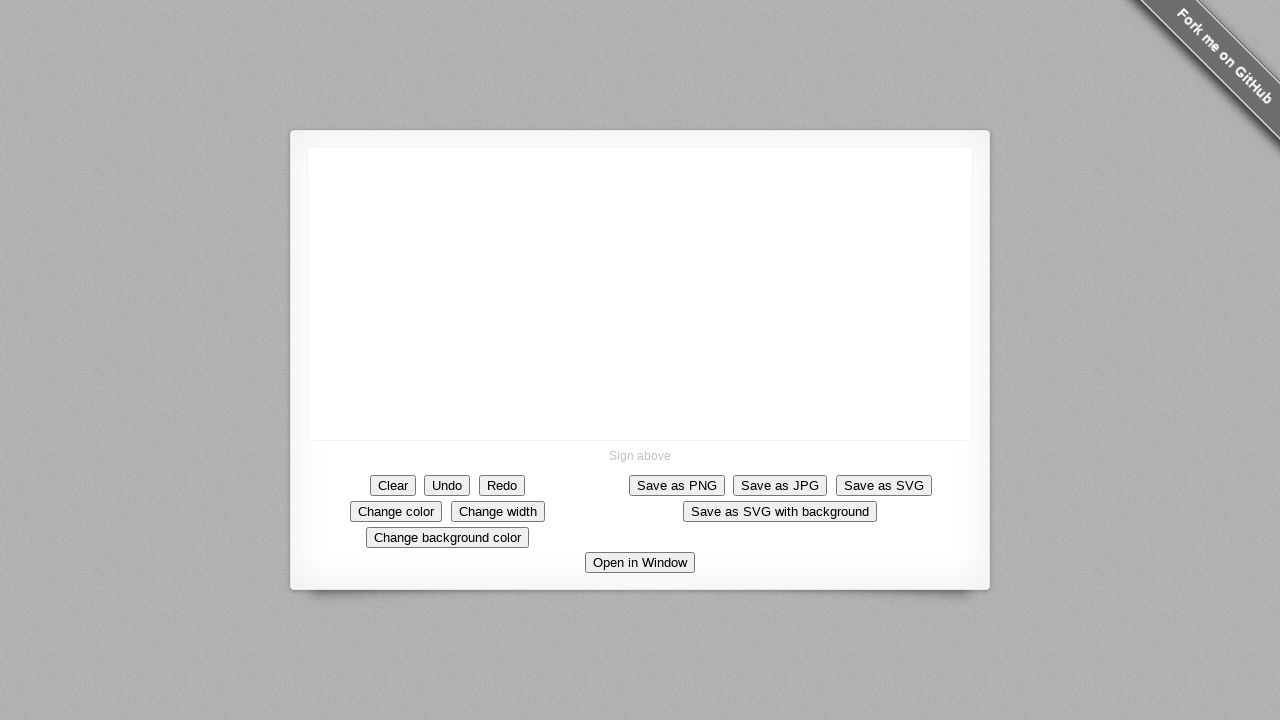

Moved mouse to center of canvas at (640, 294)
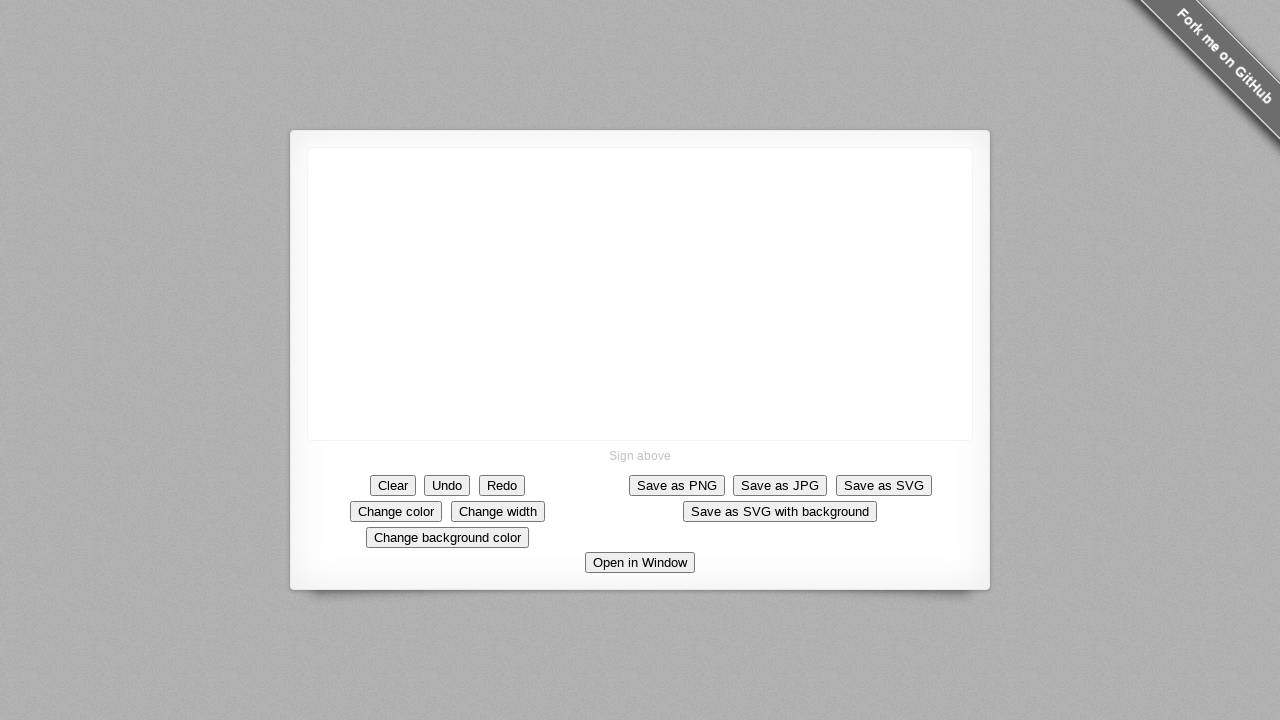

Pressed mouse button down at (640, 294)
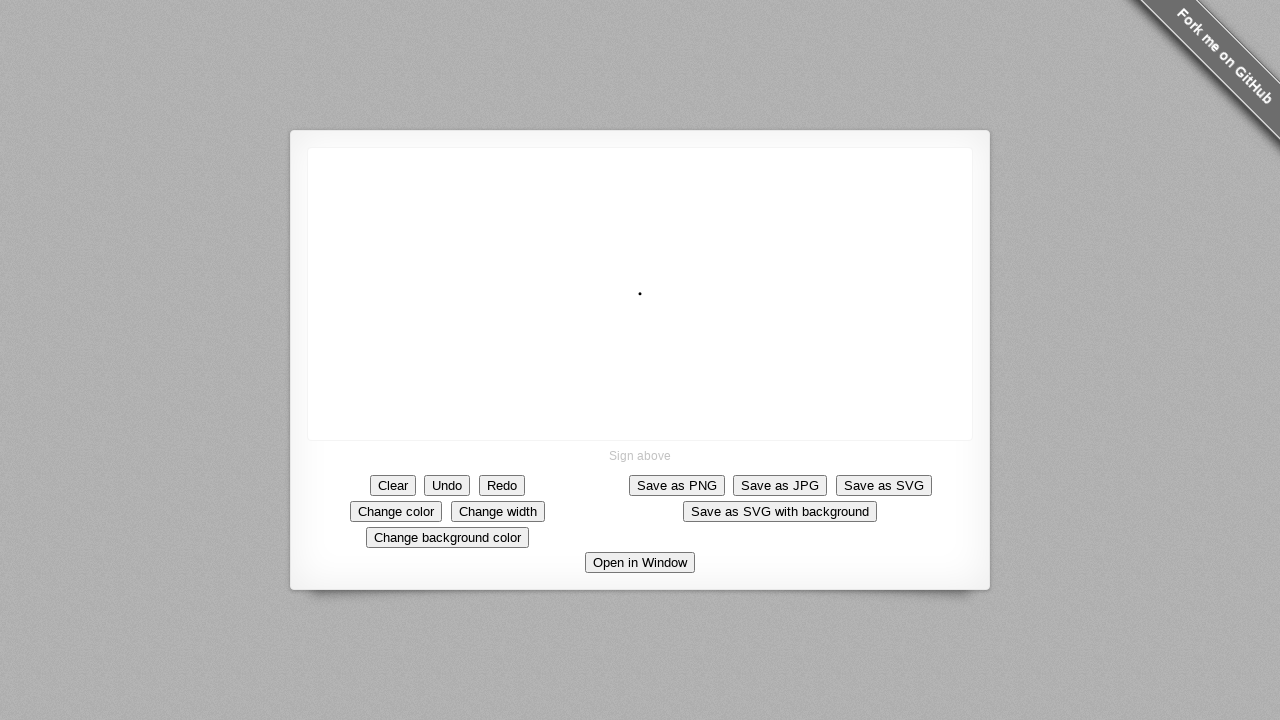

Dragged mouse to create first line of pattern at (740, 394)
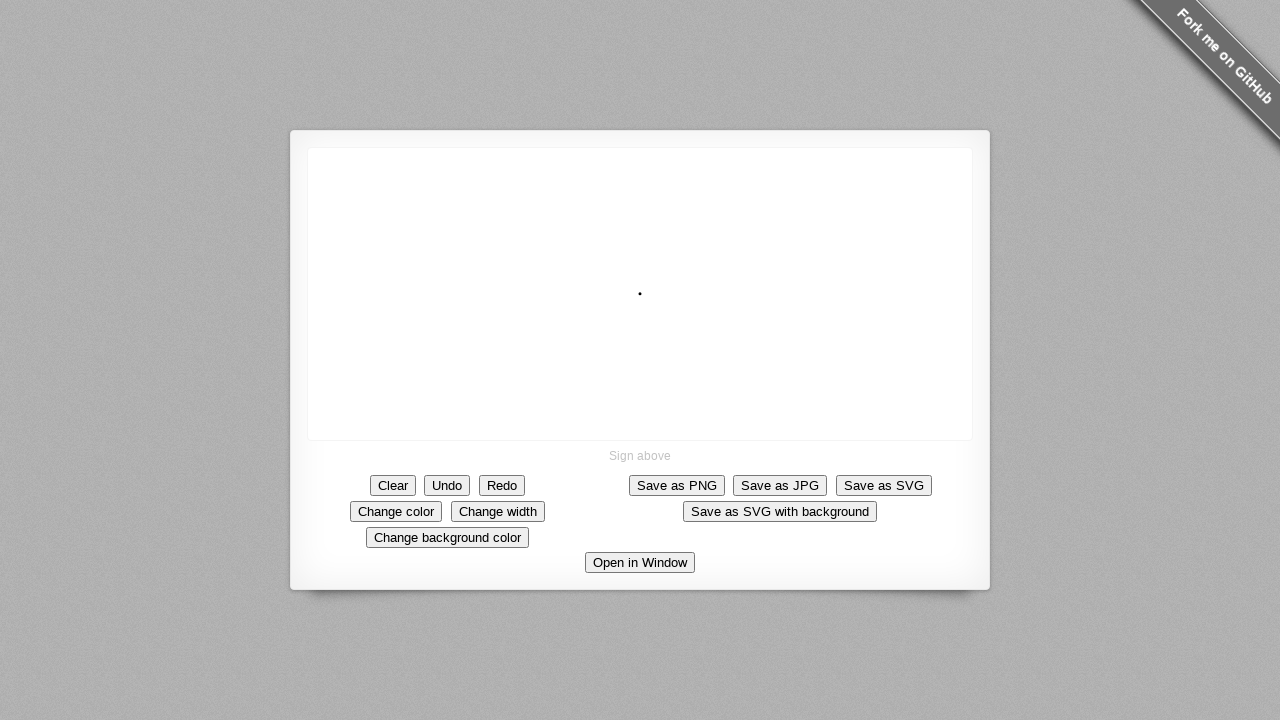

Dragged mouse to continue pattern at (640, 394)
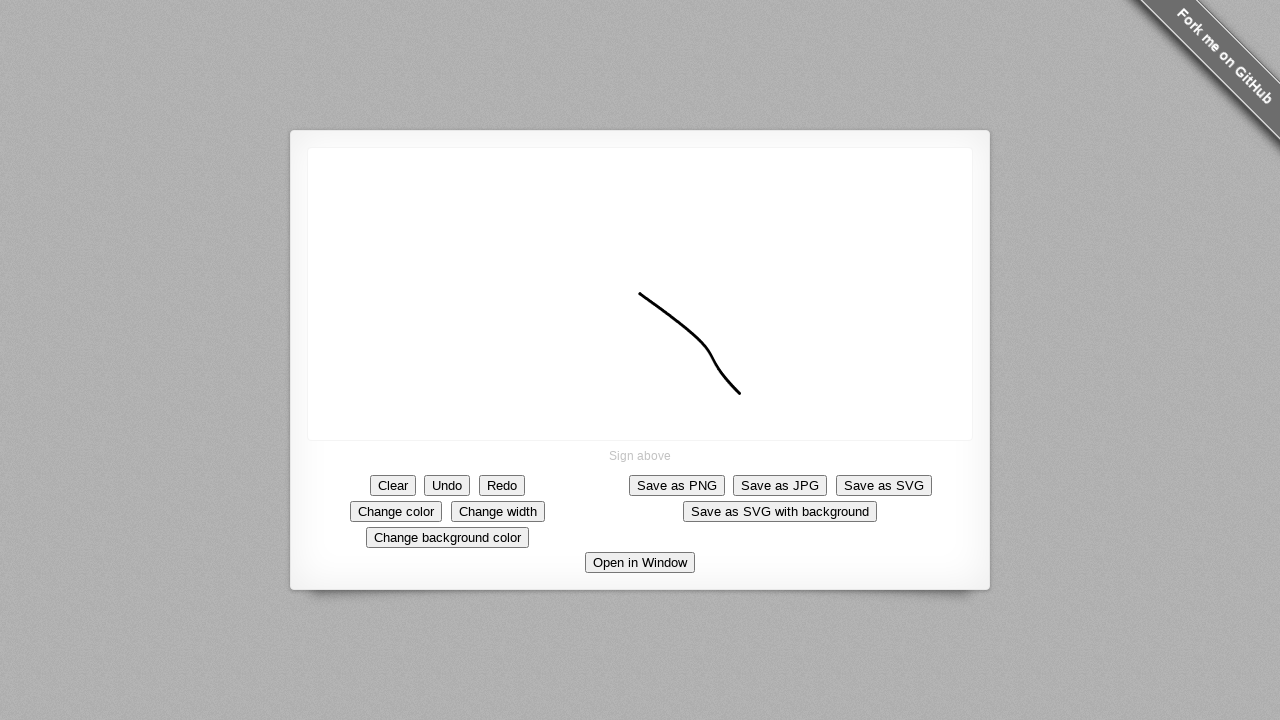

Dragged mouse to continue pattern at (640, 294)
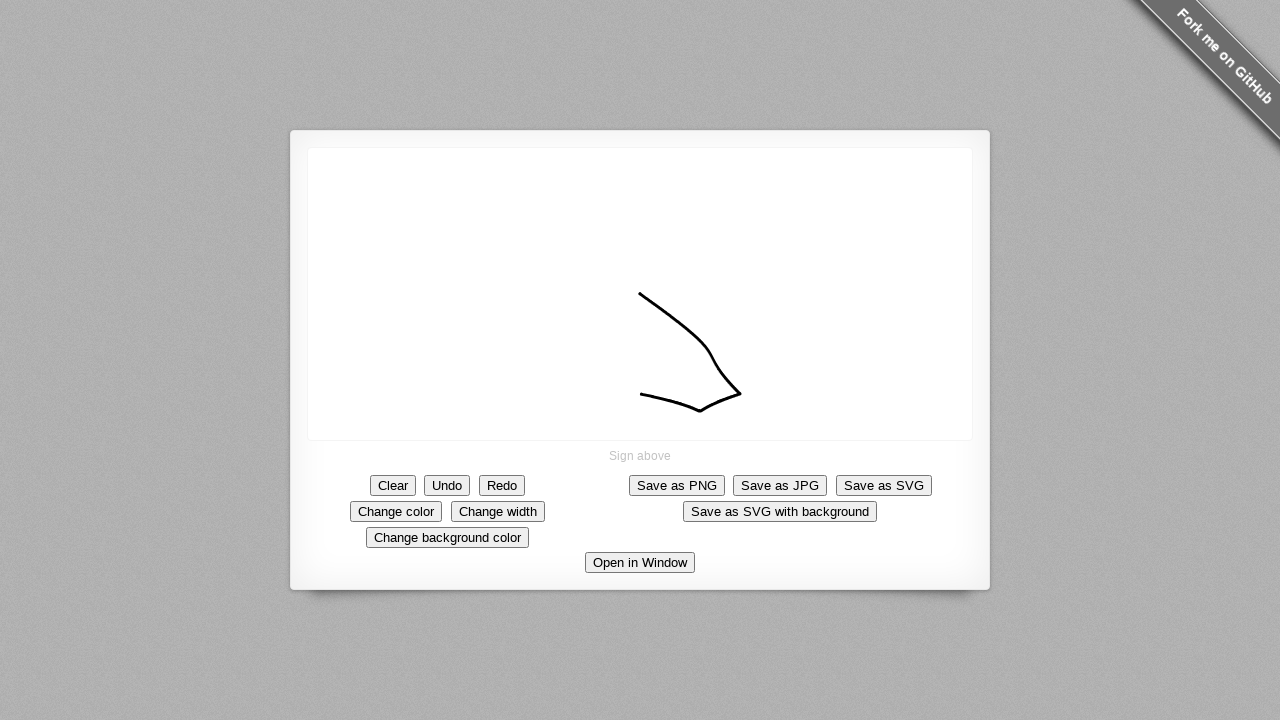

Dragged mouse to continue pattern at (540, 294)
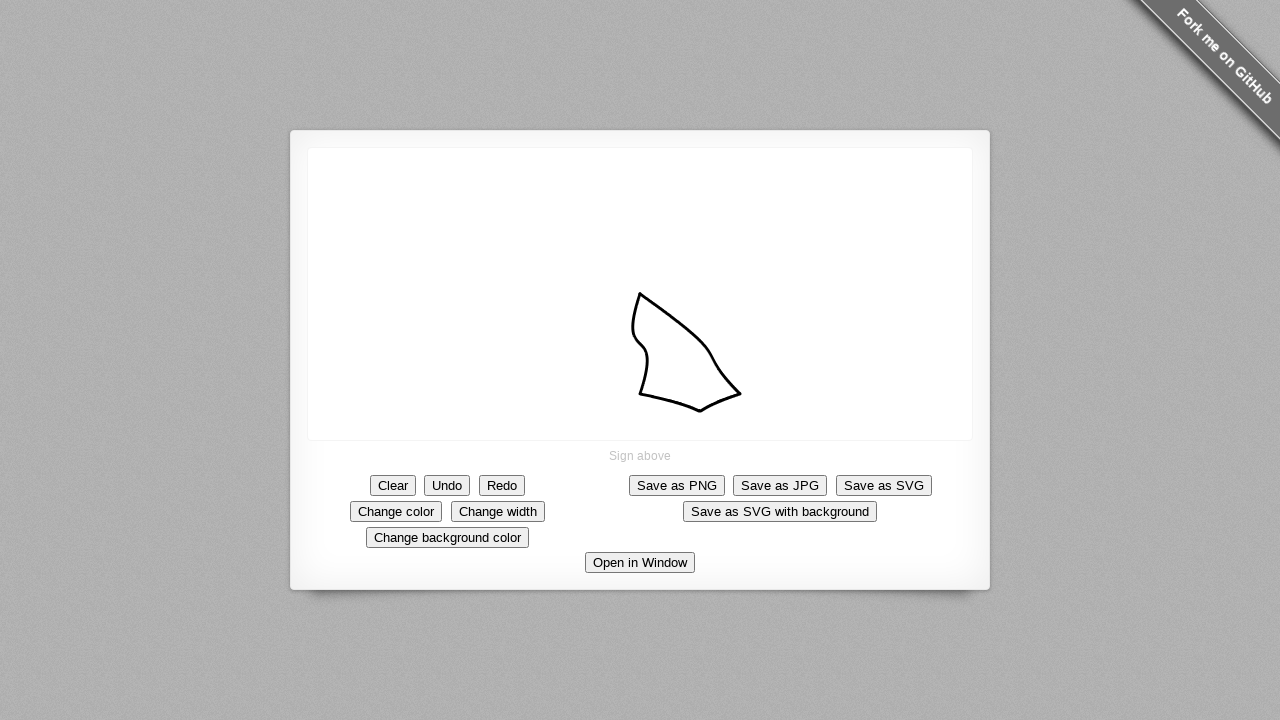

Dragged mouse to continue pattern at (540, 194)
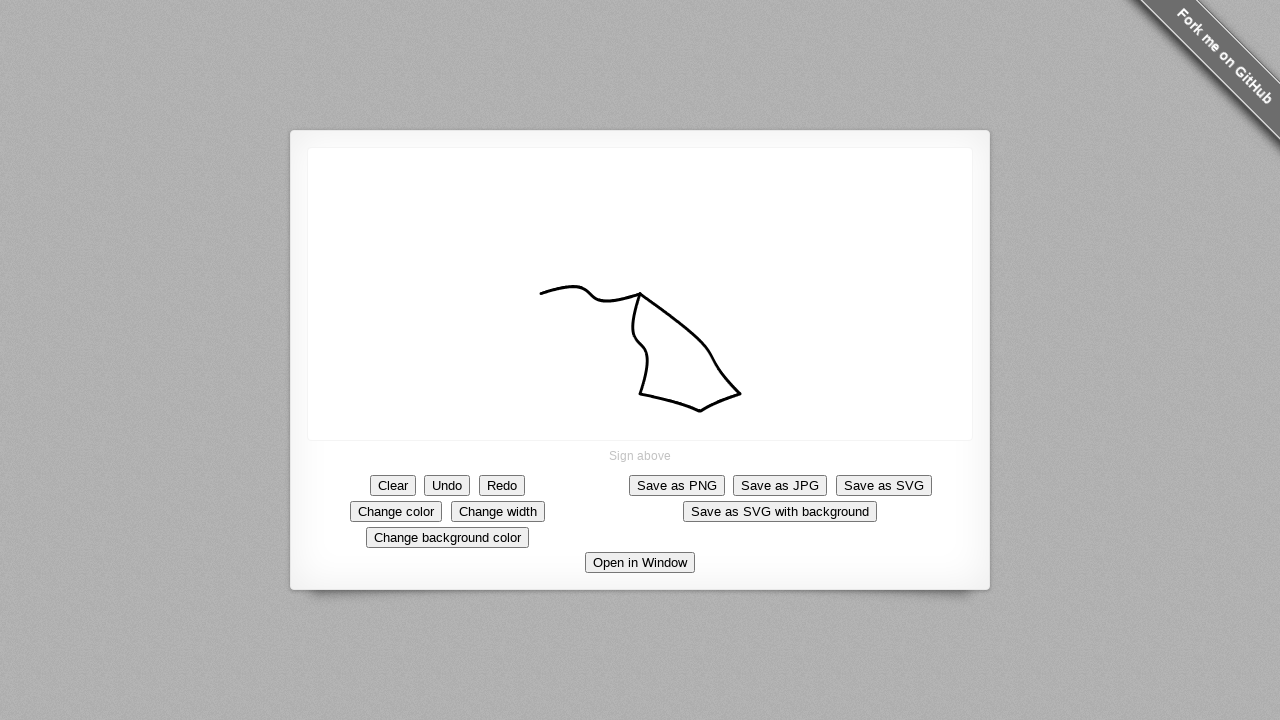

Dragged mouse to continue pattern at (640, 194)
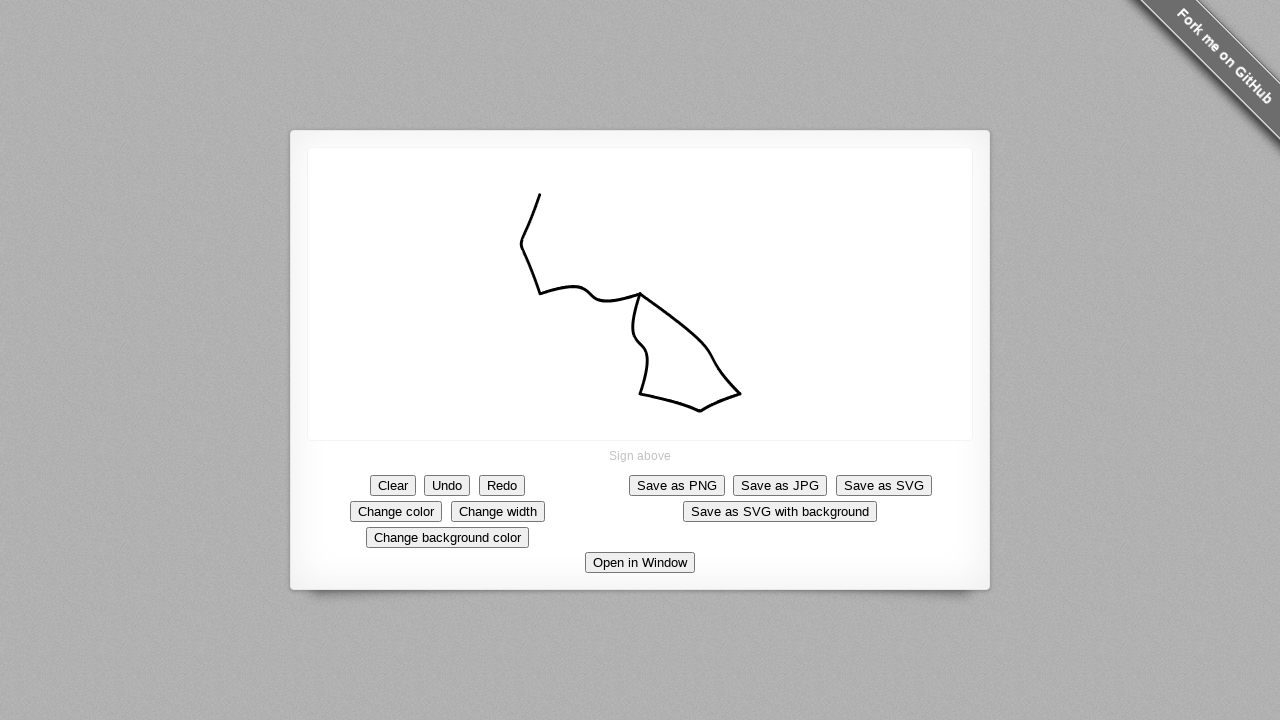

Dragged mouse to continue pattern at (680, 244)
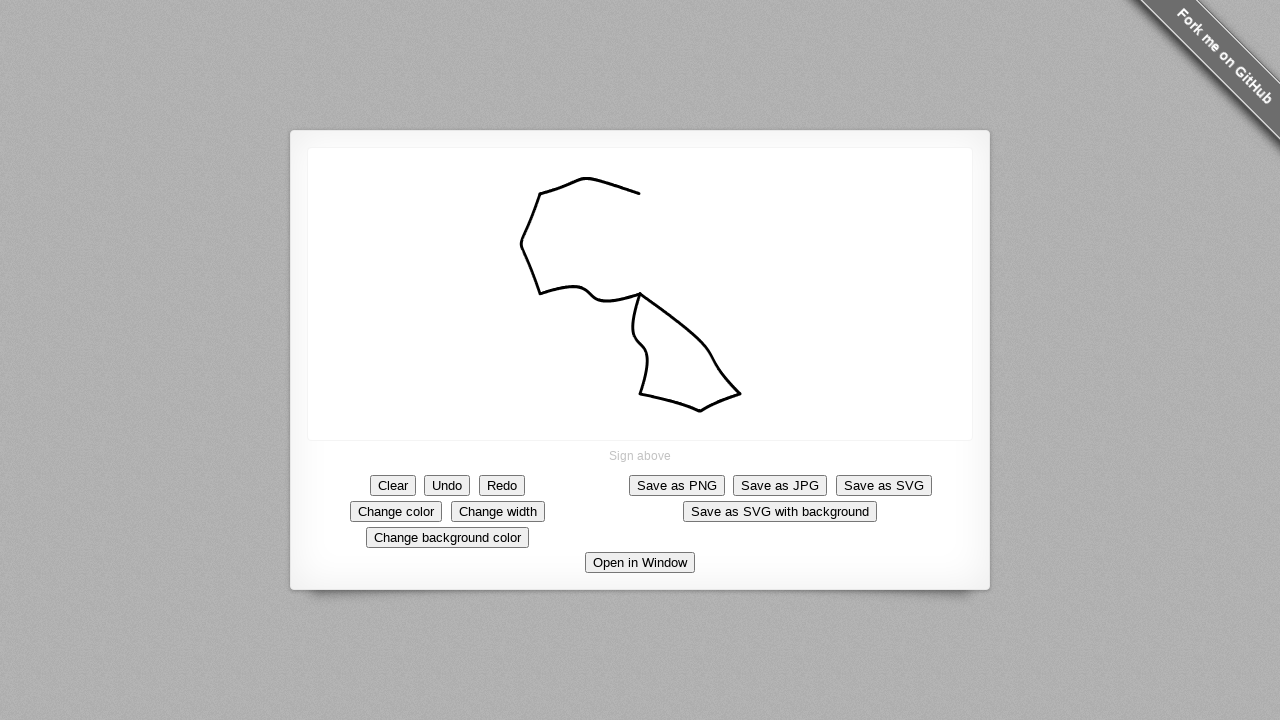

Dragged mouse to continue pattern at (730, 304)
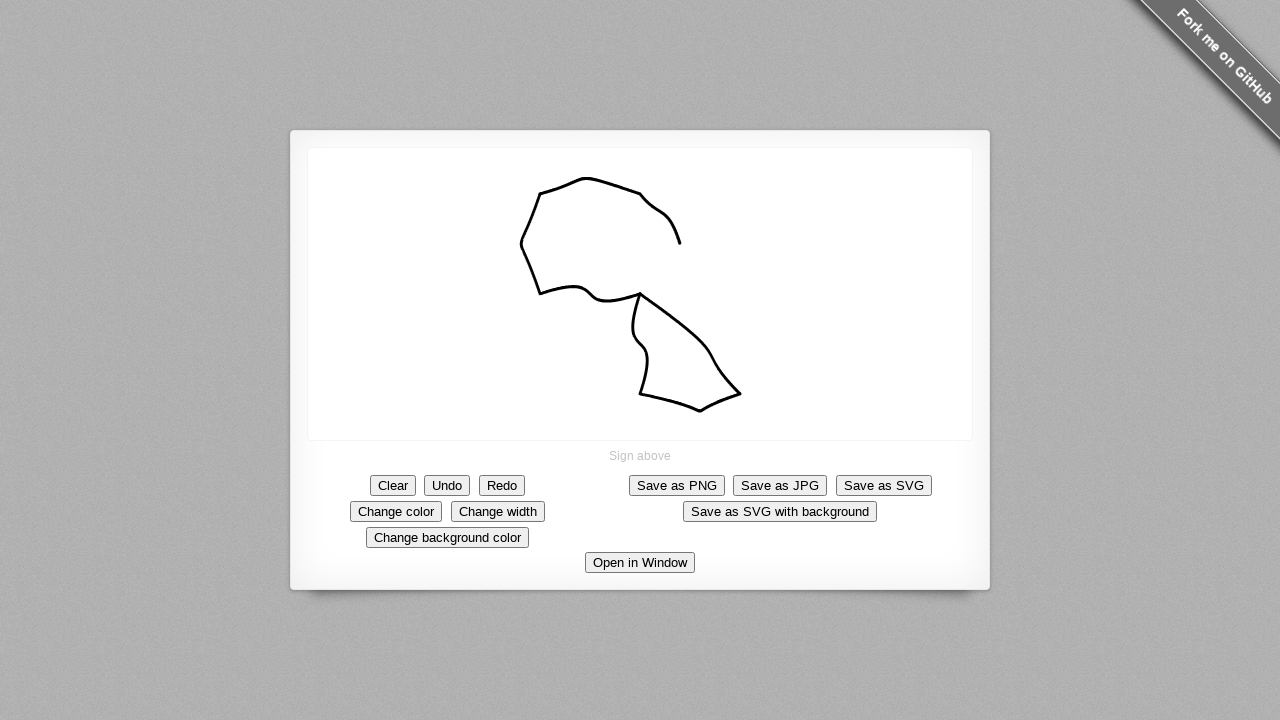

Dragged mouse to continue pattern at (790, 319)
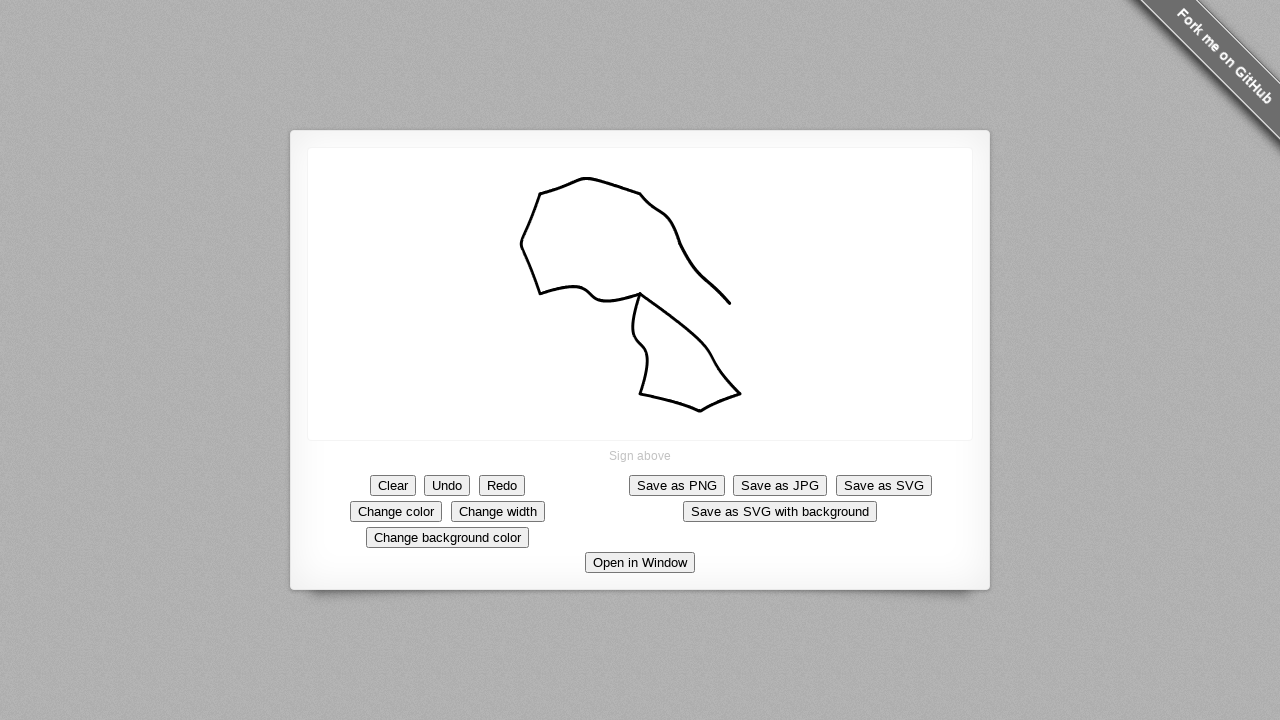

Dragged mouse to continue pattern at (870, 339)
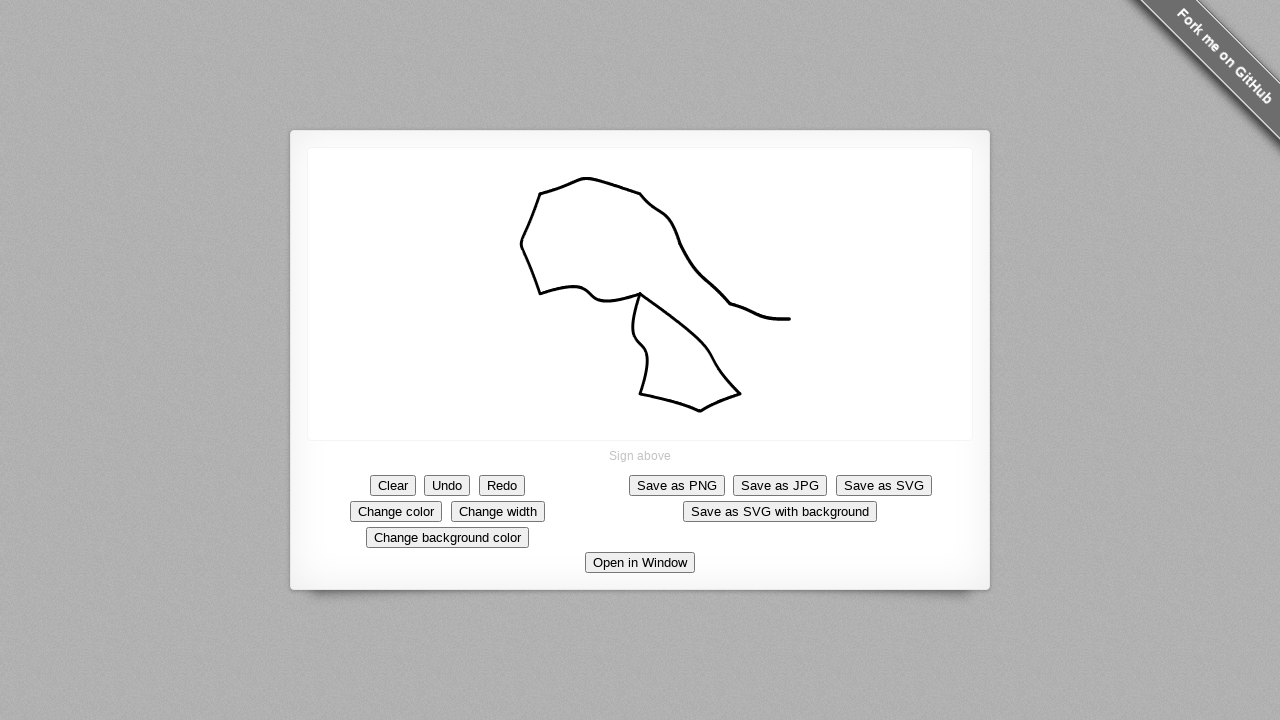

Dragged mouse to complete pattern at (960, 369)
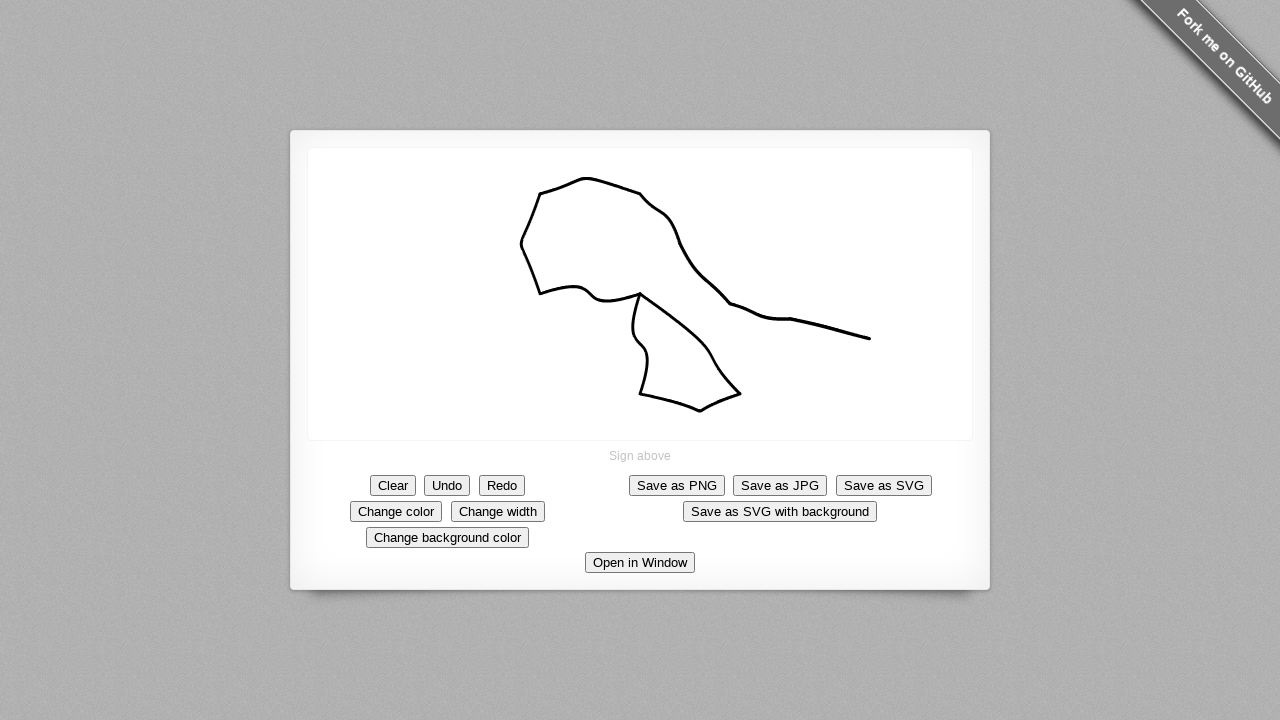

Released mouse button, completing the drawing at (960, 369)
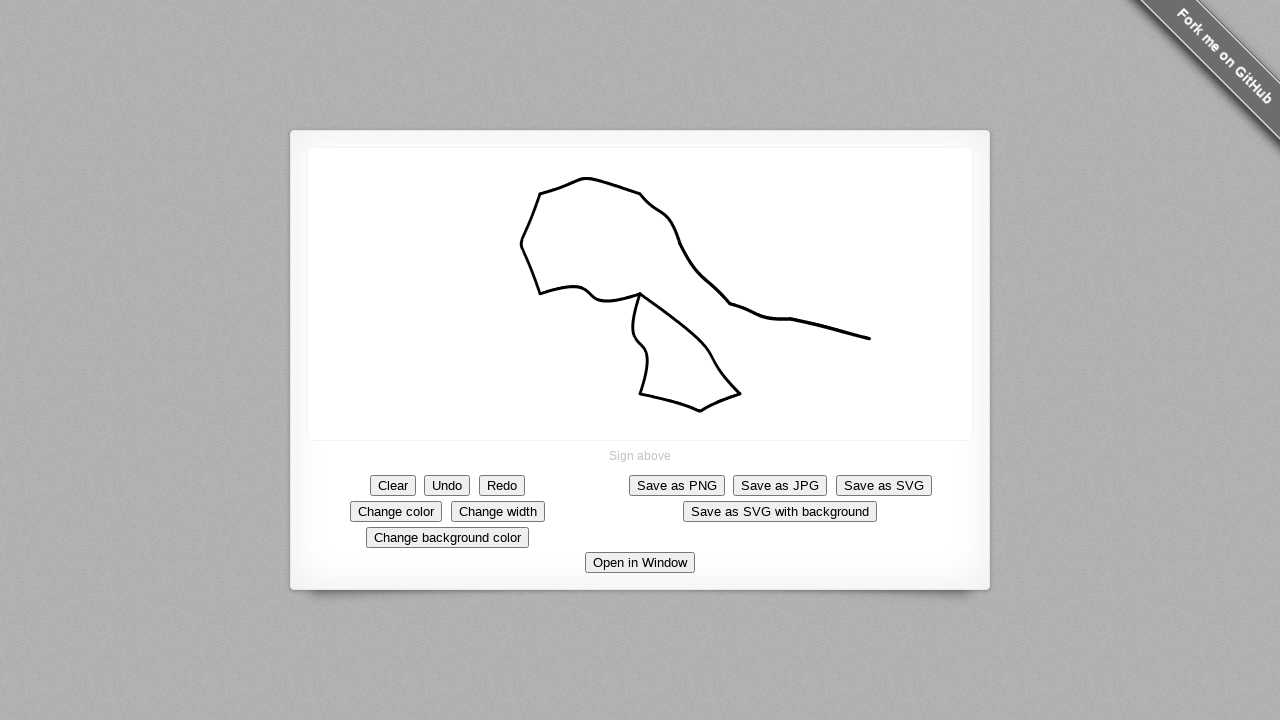

Clicked the clear button to reset the canvas at (393, 485) on (//*[@type='button'])[1]
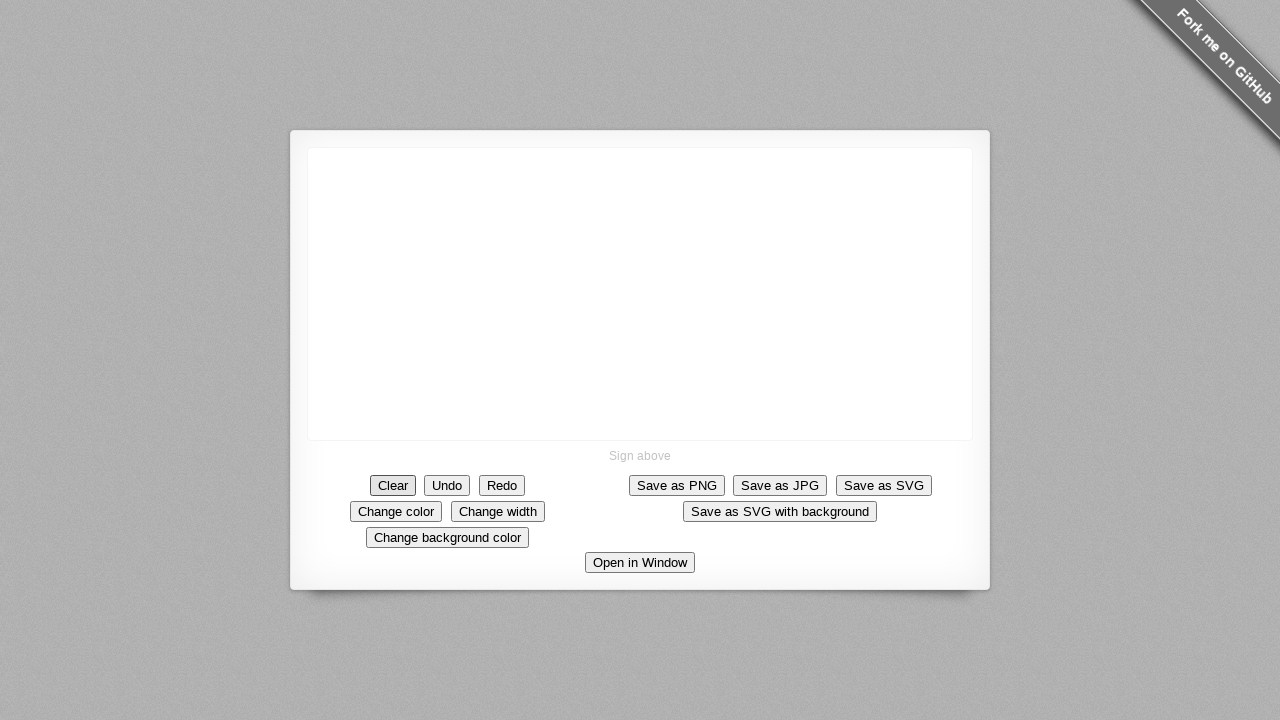

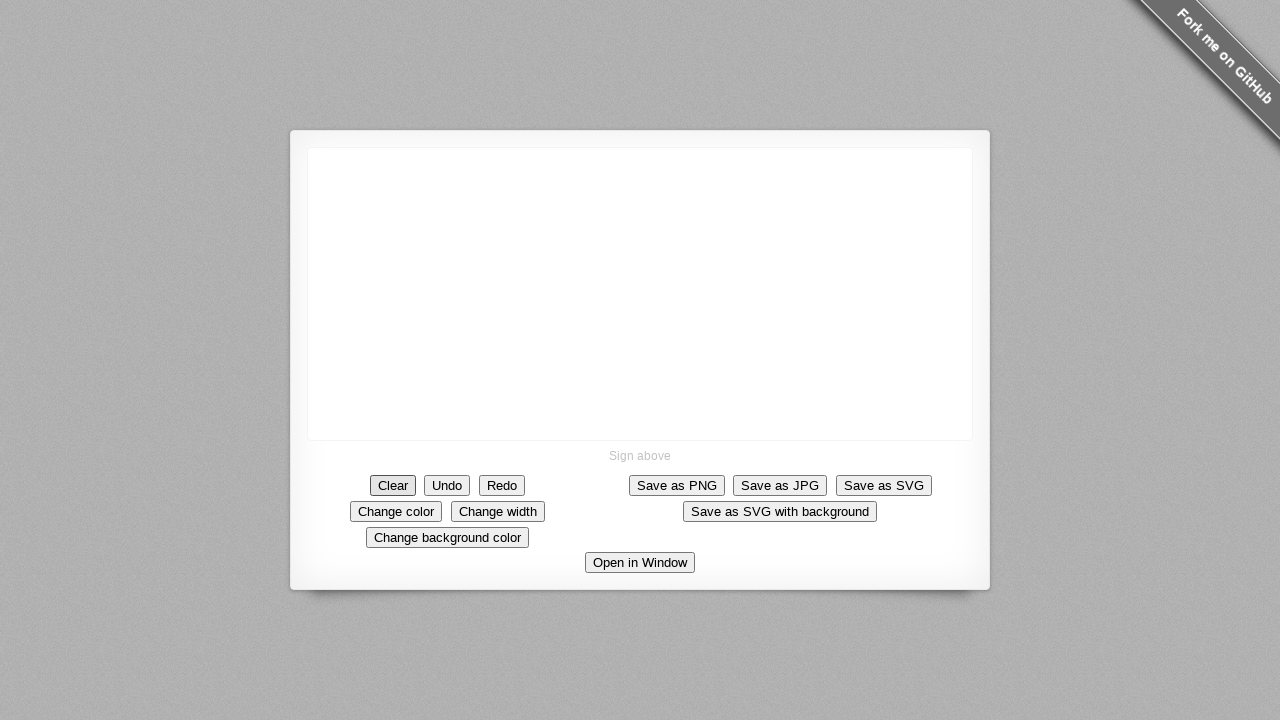